Tests mouse hover functionality on menu items of the GlobalSQA demo site navigation menu

Starting URL: https://www.globalsqa.com/demo-site

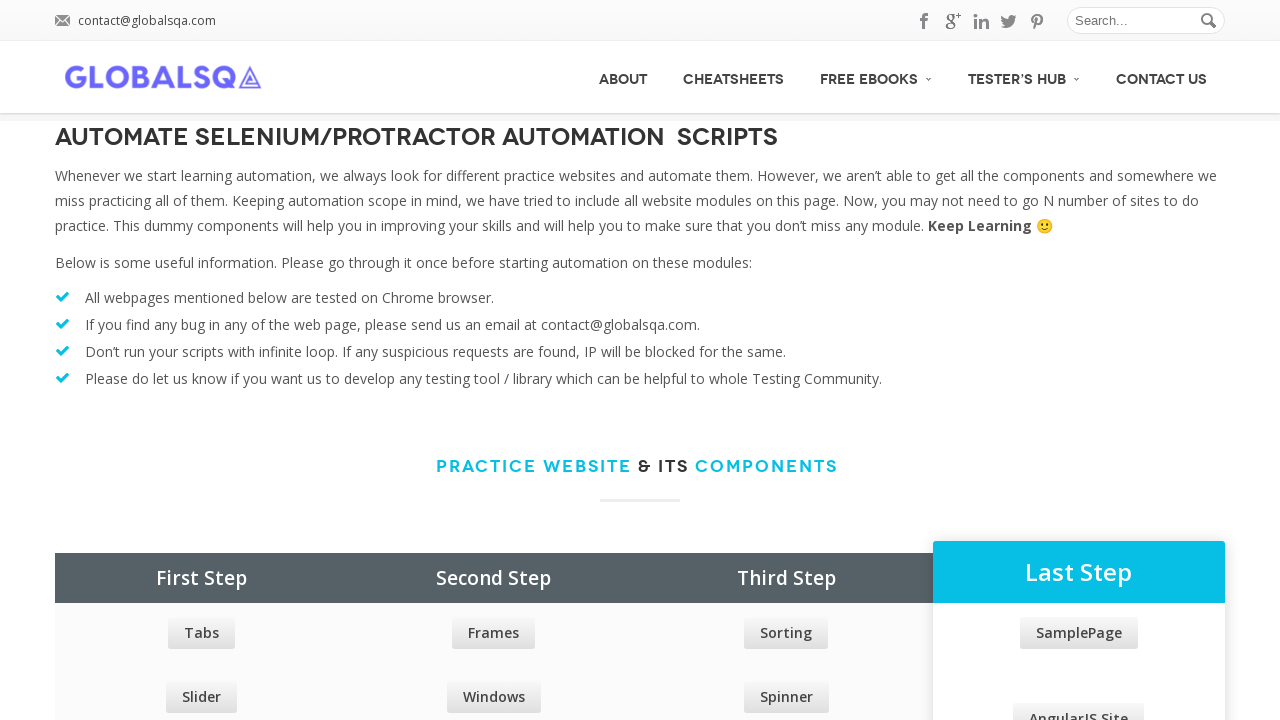

Waited for navigation menu items to load
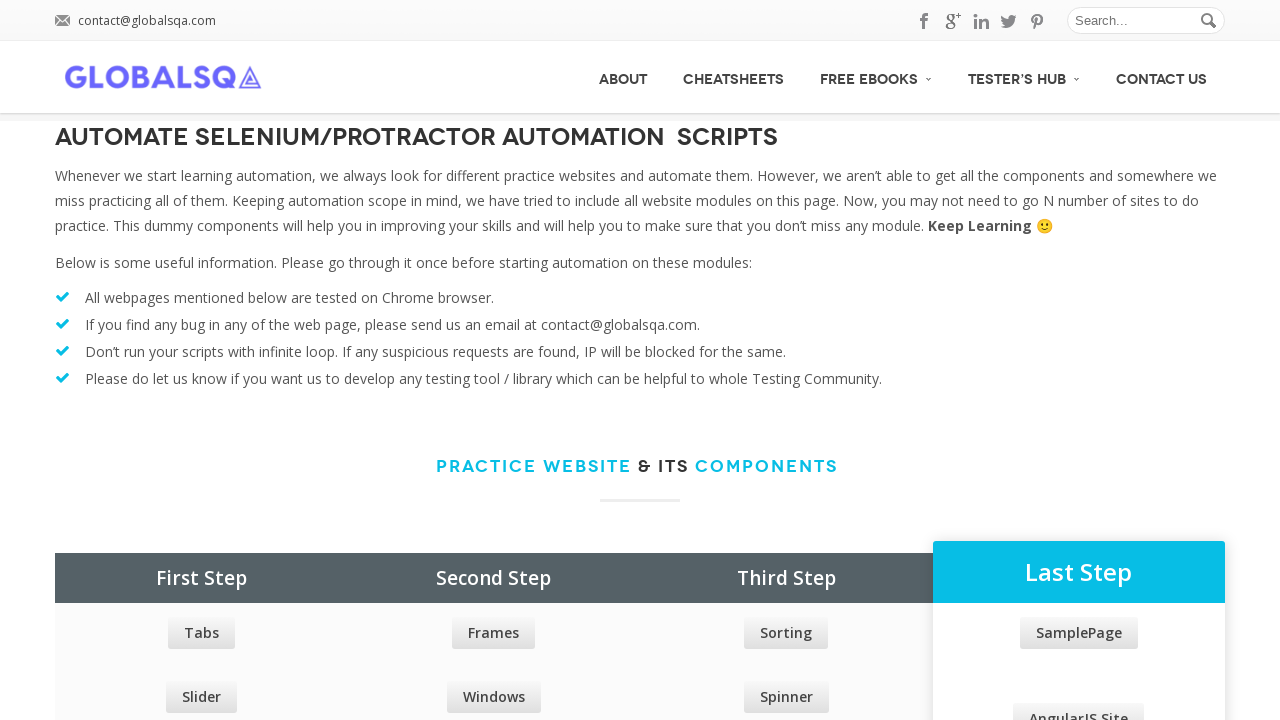

Retrieved all main menu items from navigation
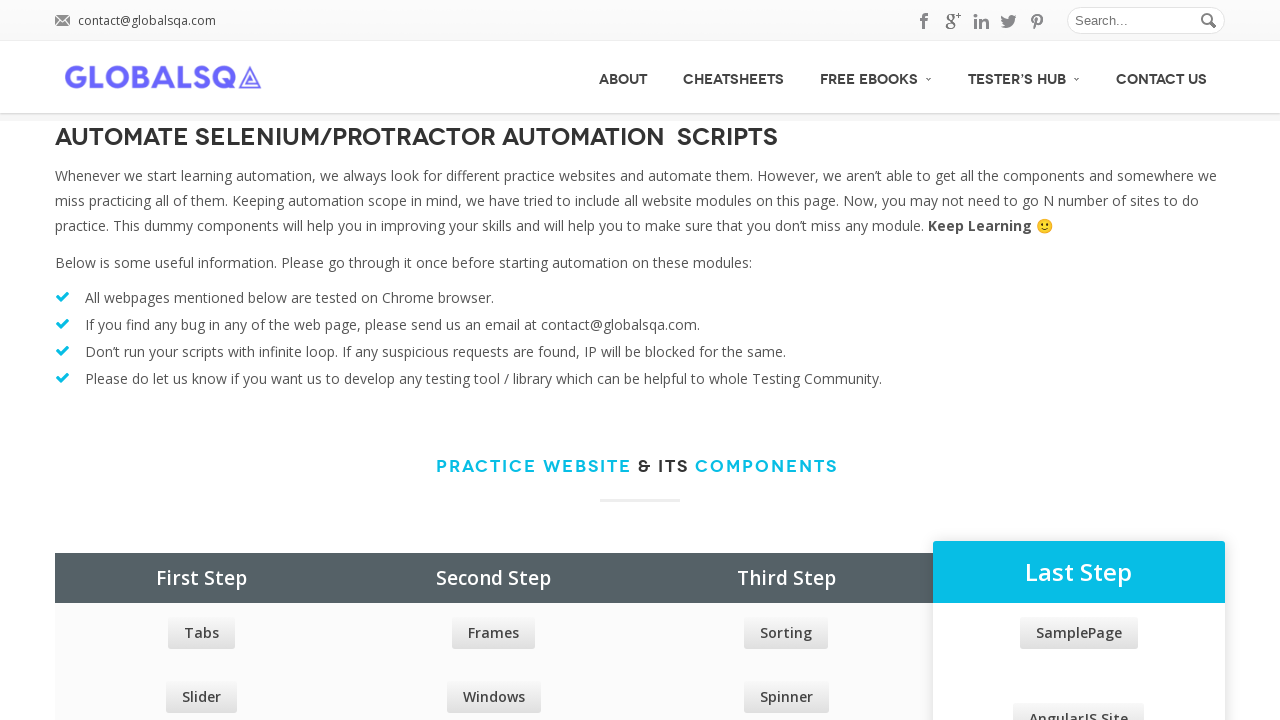

Hovered over the third menu item to test mouse hover functionality at (876, 76) on xpath=//div[@id='menu']/ul/li/a >> nth=2
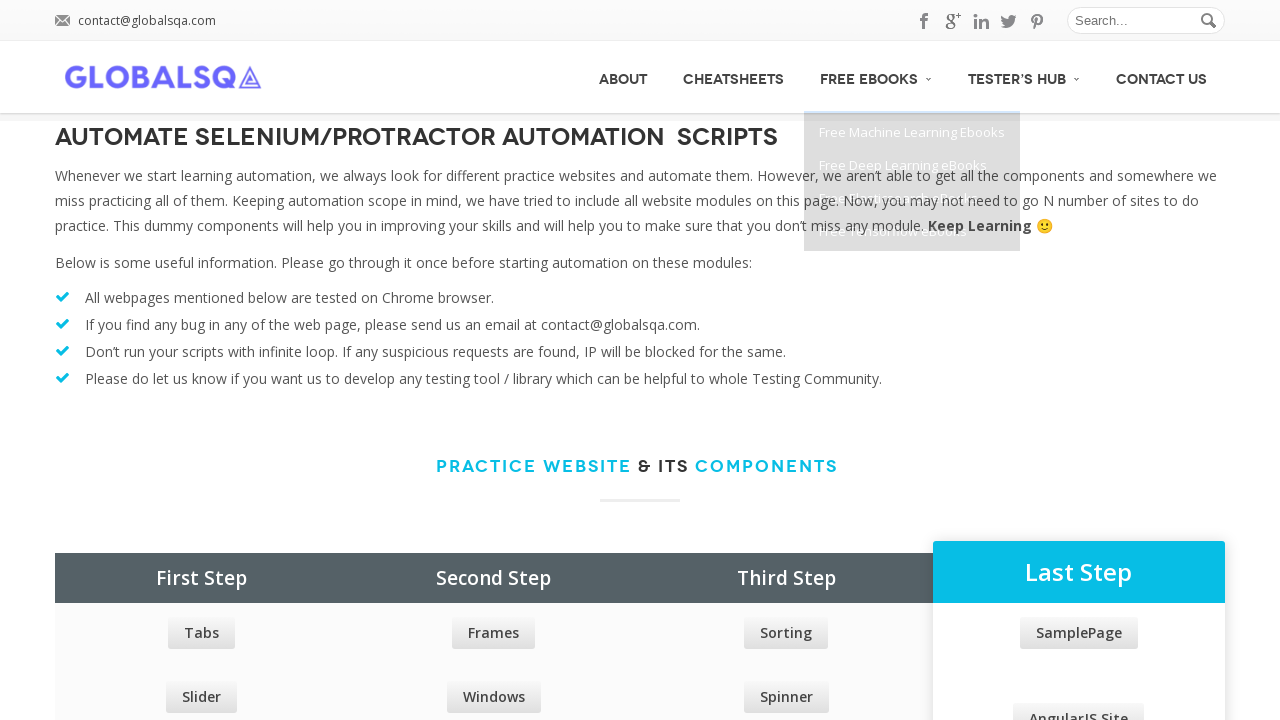

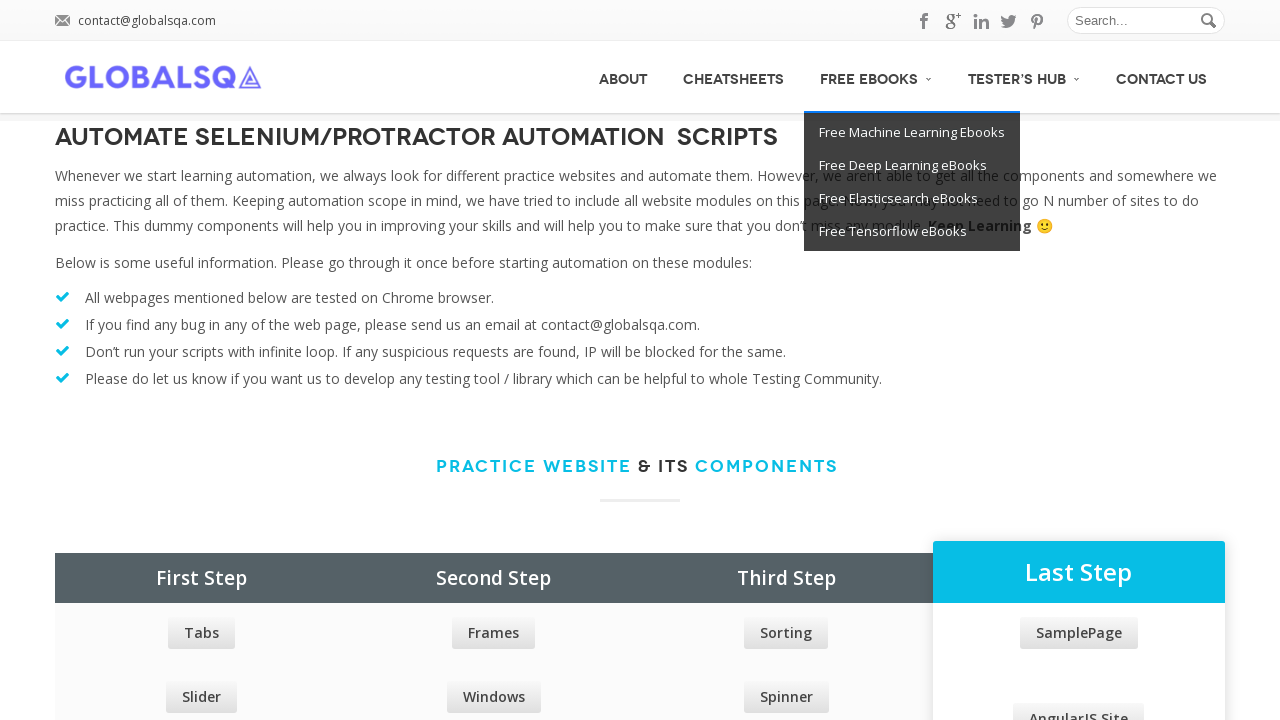